Tests nested iframe functionality by navigating to a tab with nested iframes and entering text in an input field within the inner iframe

Starting URL: http://demo.automationtesting.in/Frames.html

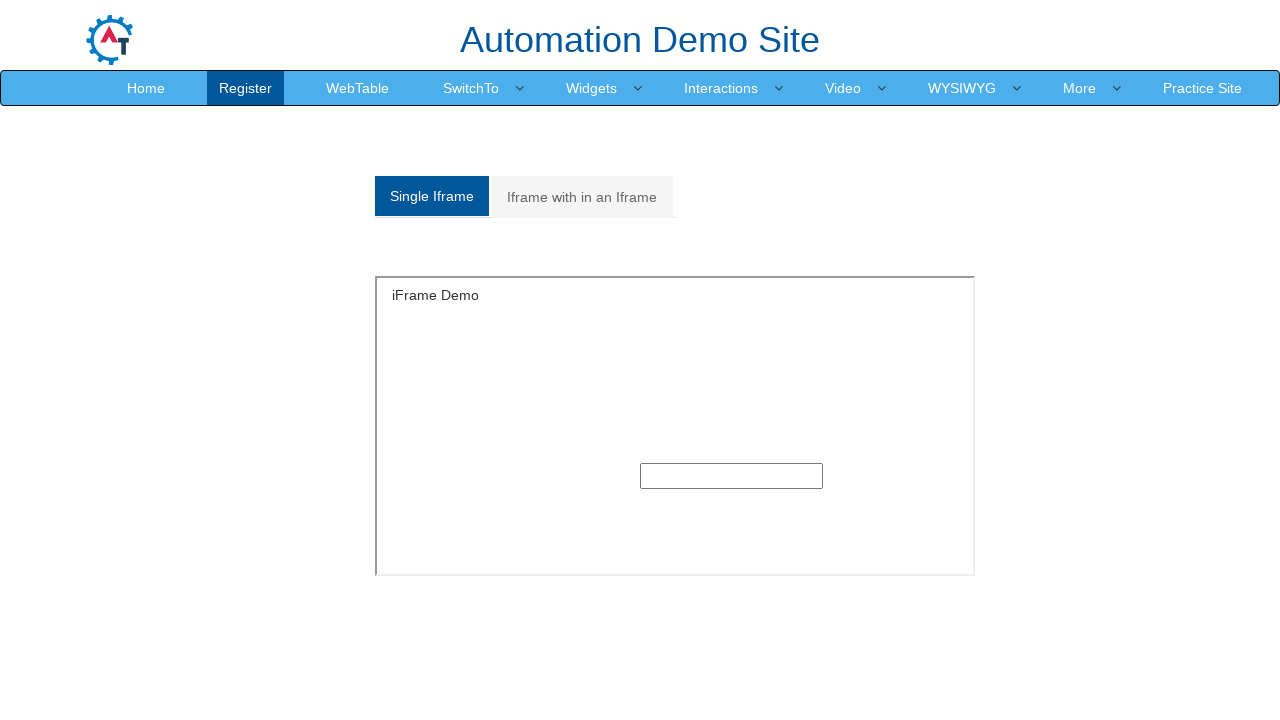

Clicked on 'Iframe with in an Iframe' tab at (582, 197) on (//a[@class='analystic'])[2]
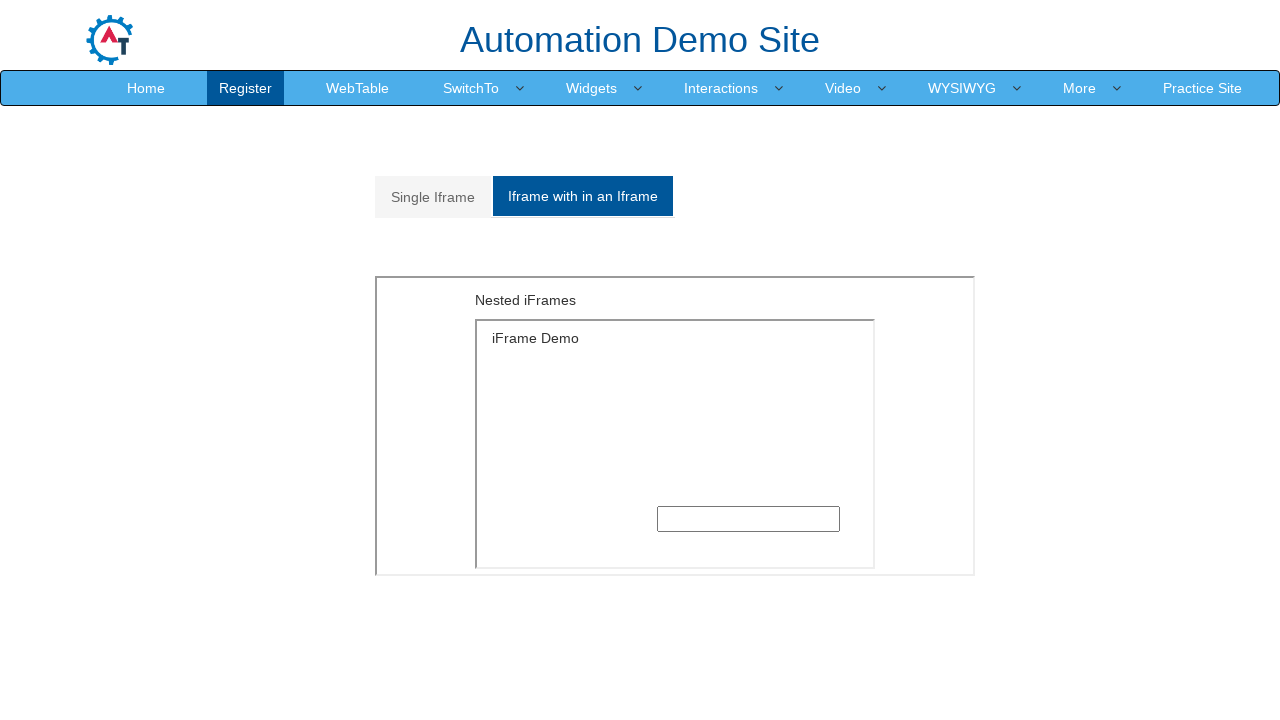

Waited for iframe to load (1000ms)
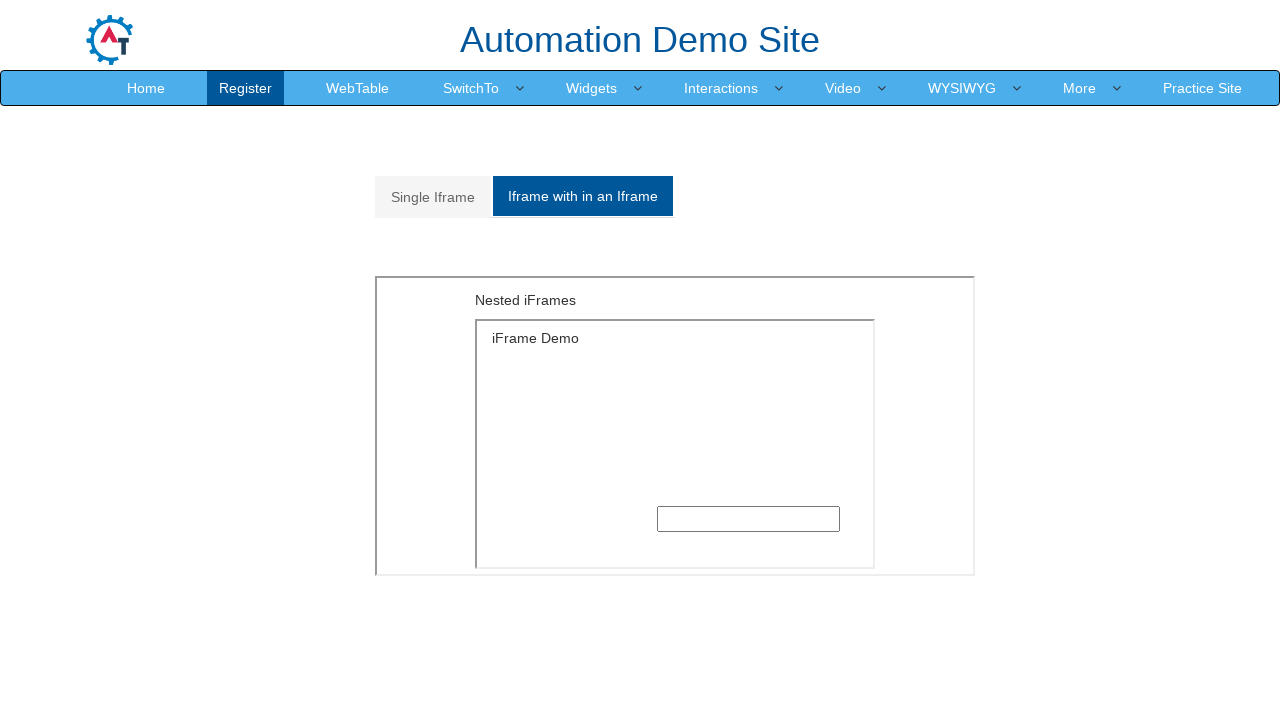

Located outer iframe (index 1)
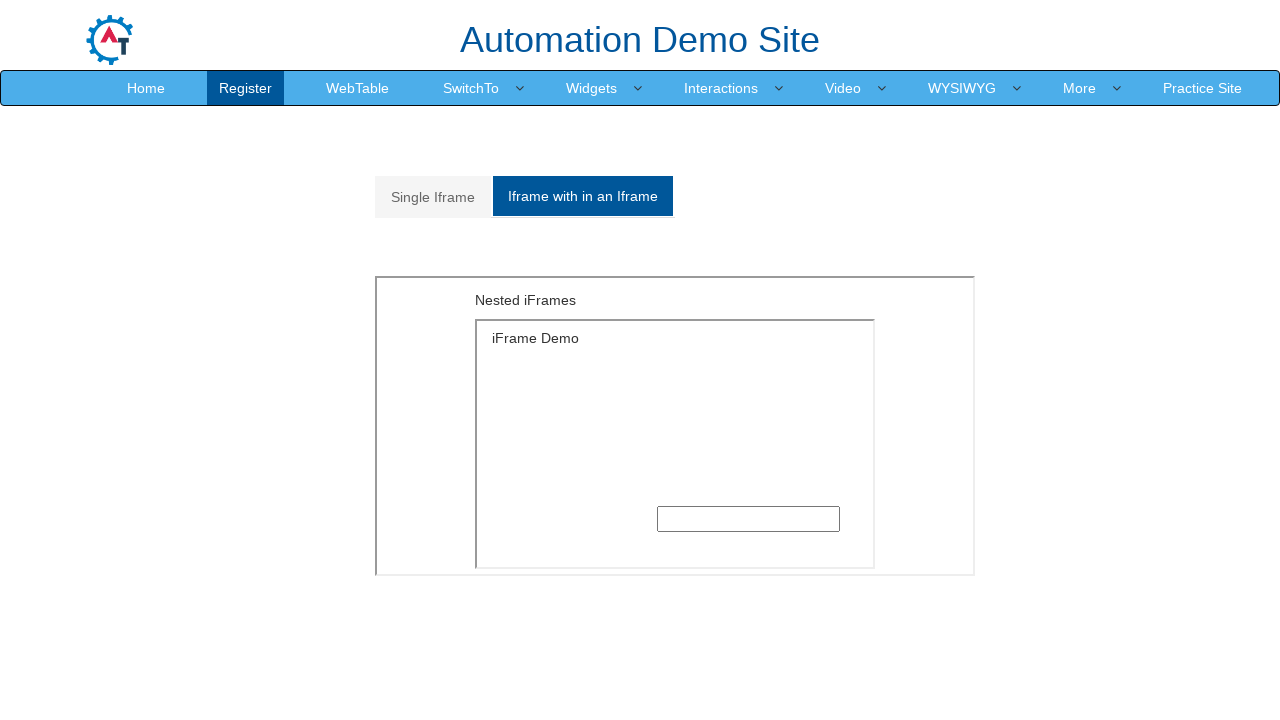

Located inner iframe within outer iframe
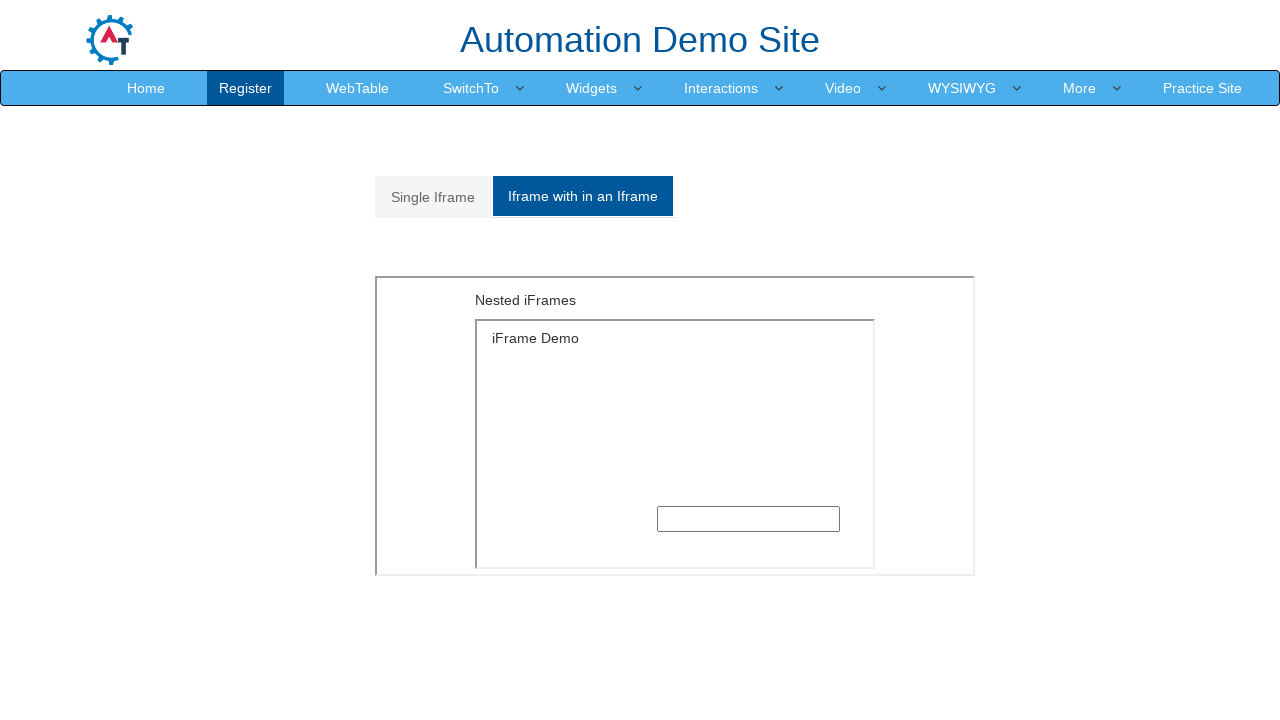

Entered 'sample text input' in input field within nested iframe on iframe >> nth=1 >> internal:control=enter-frame >> iframe >> nth=0 >> internal:c
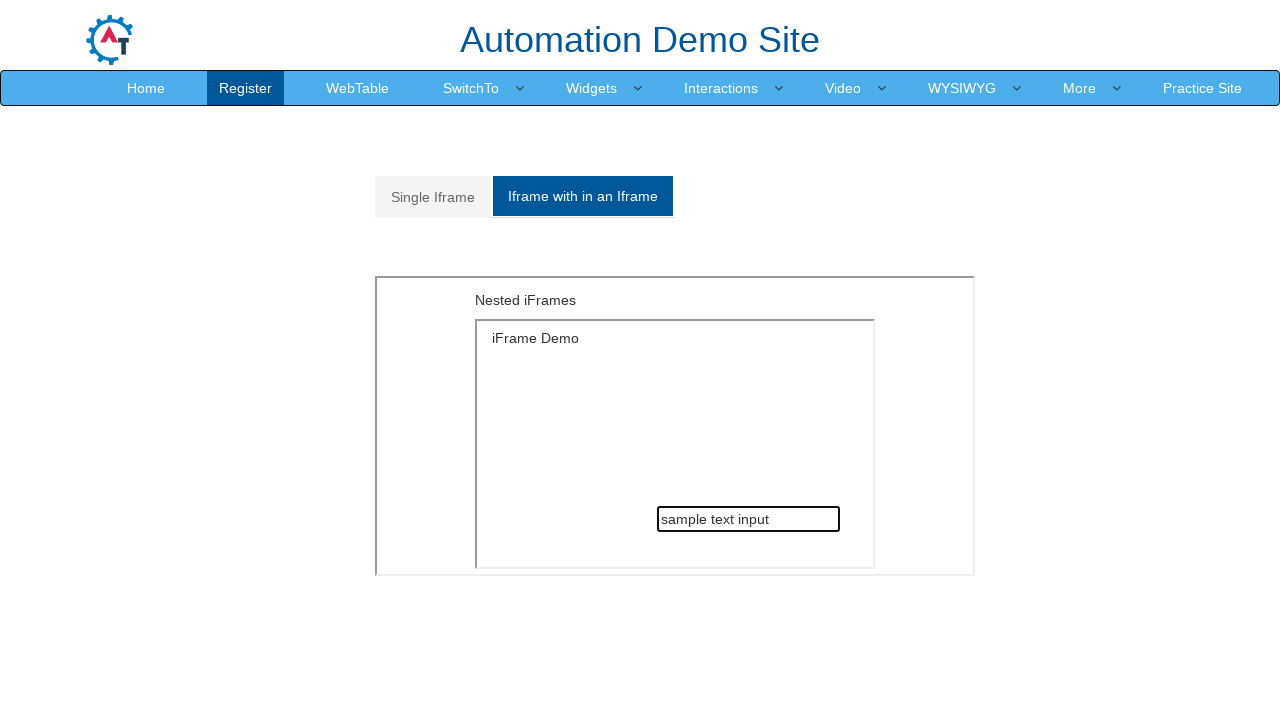

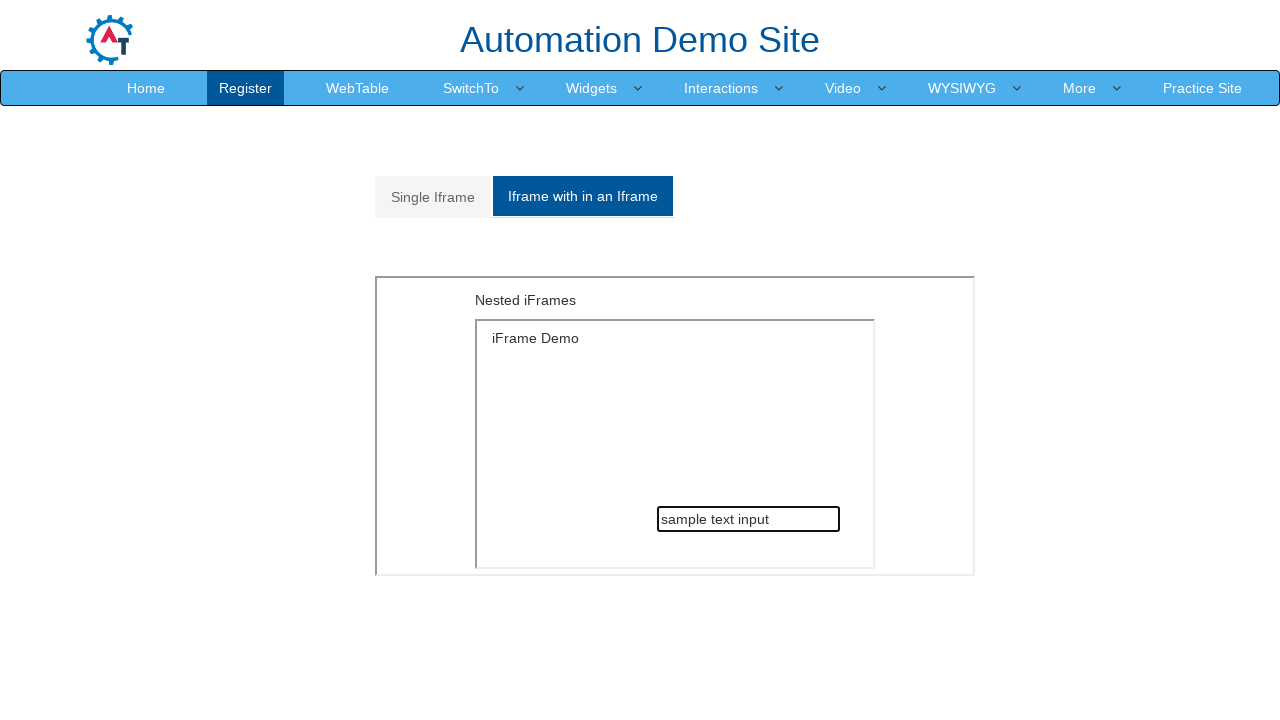